Tests the train search functionality on erail.in by entering source and destination stations (Tambaram to Salem Jn) and retrieving the list of available trains

Starting URL: https://erail.in/

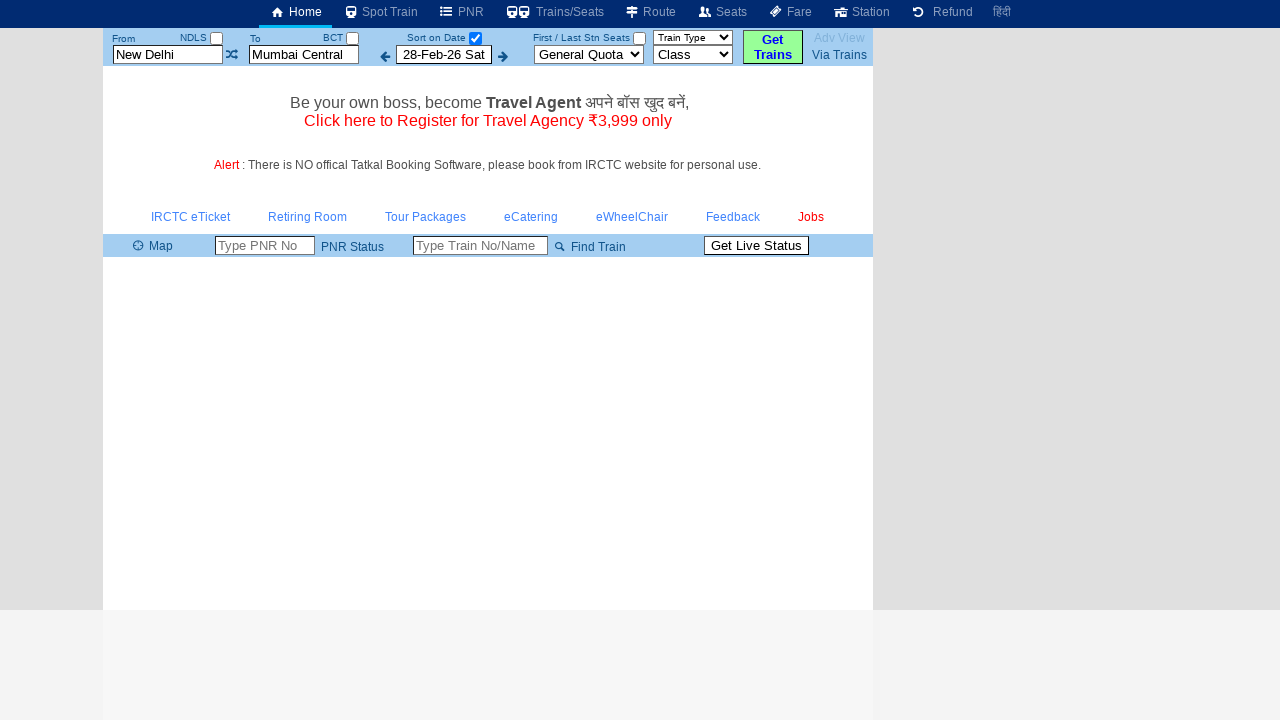

Unchecked the 'sort on date' checkbox at (475, 38) on input#chkSelectDateOnly
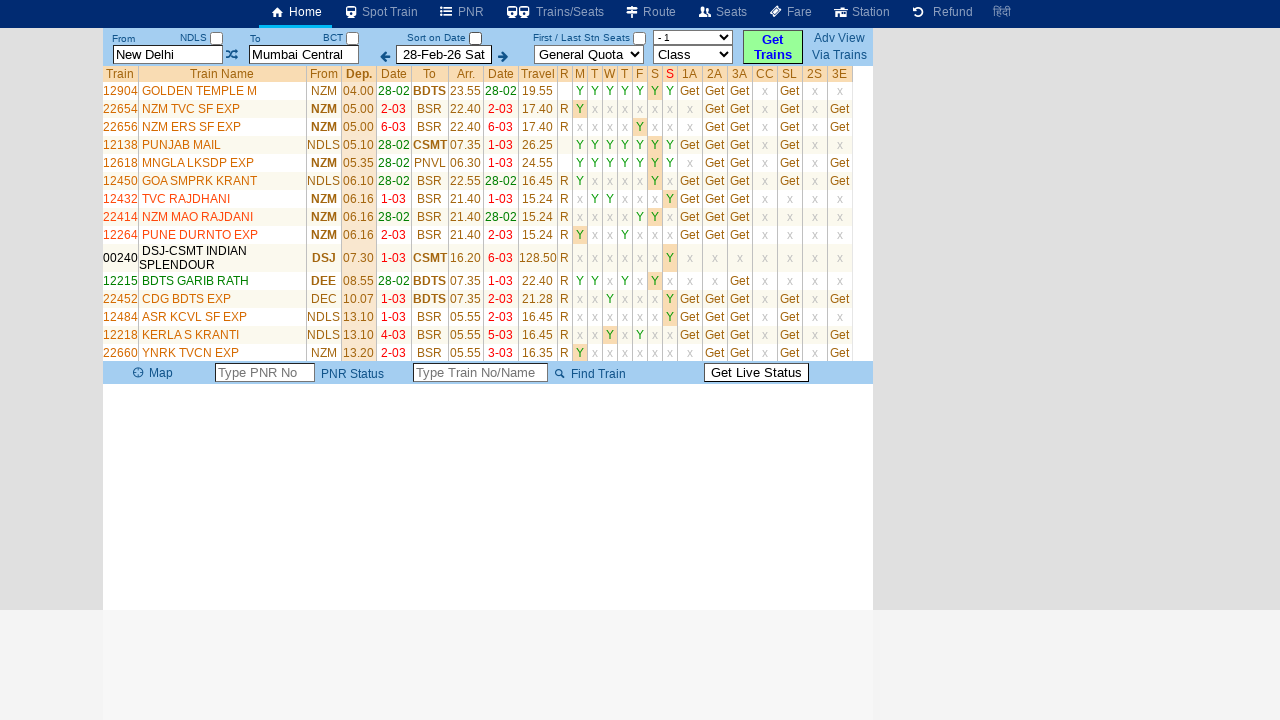

Cleared the source station field on input#txtStationFrom
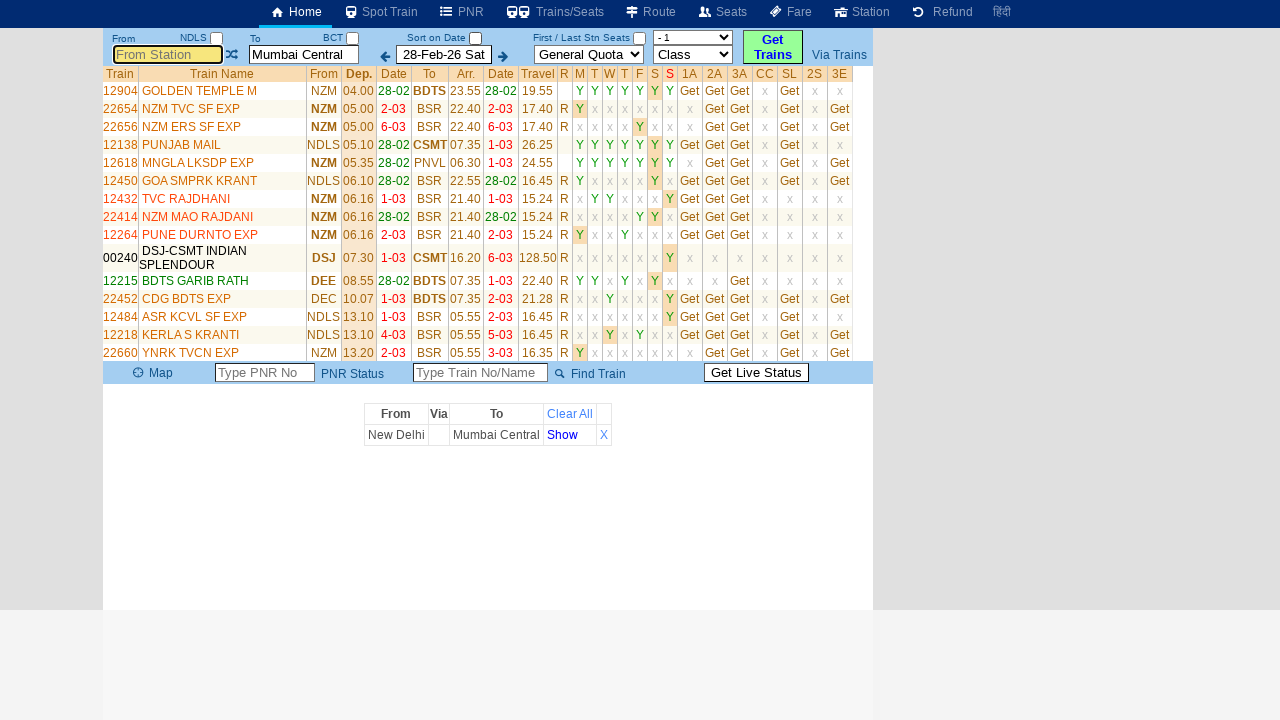

Entered 'Tambaram' as the source station on input#txtStationFrom
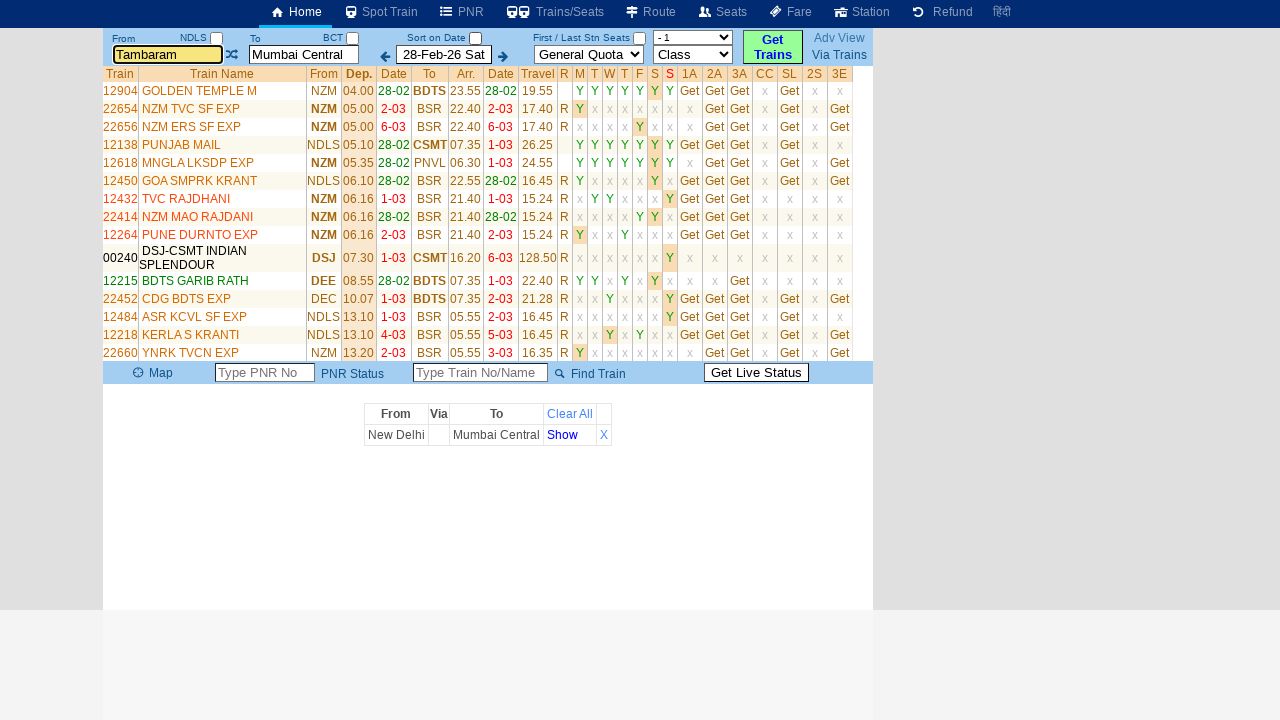

Pressed Tab to move focus from source station field on input#txtStationFrom
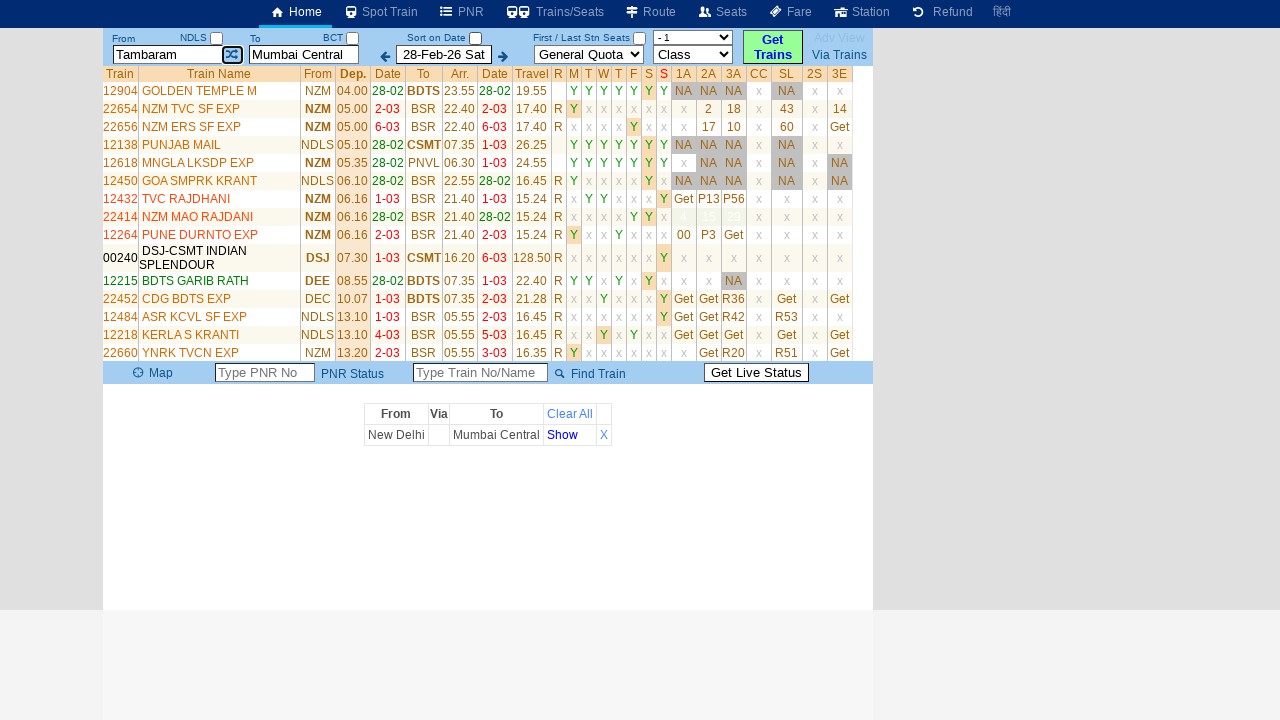

Cleared the destination station field on input#txtStationTo
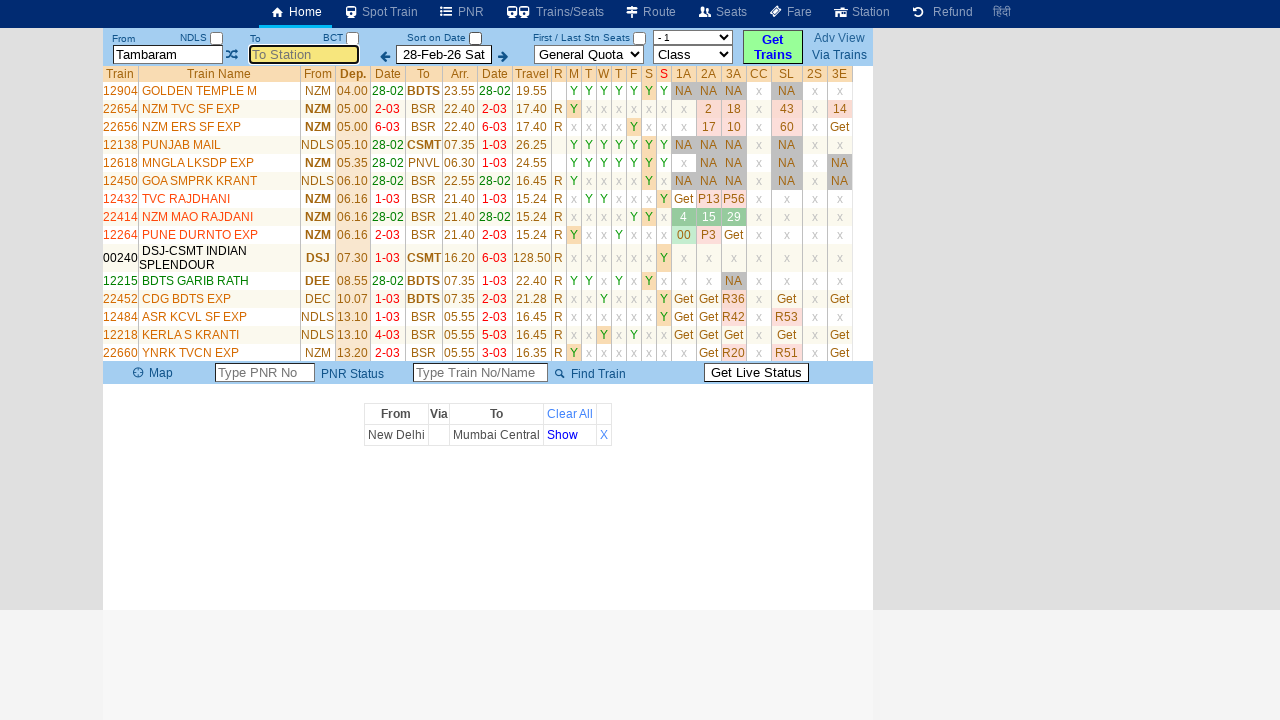

Entered 'Salem Jn' as the destination station on input#txtStationTo
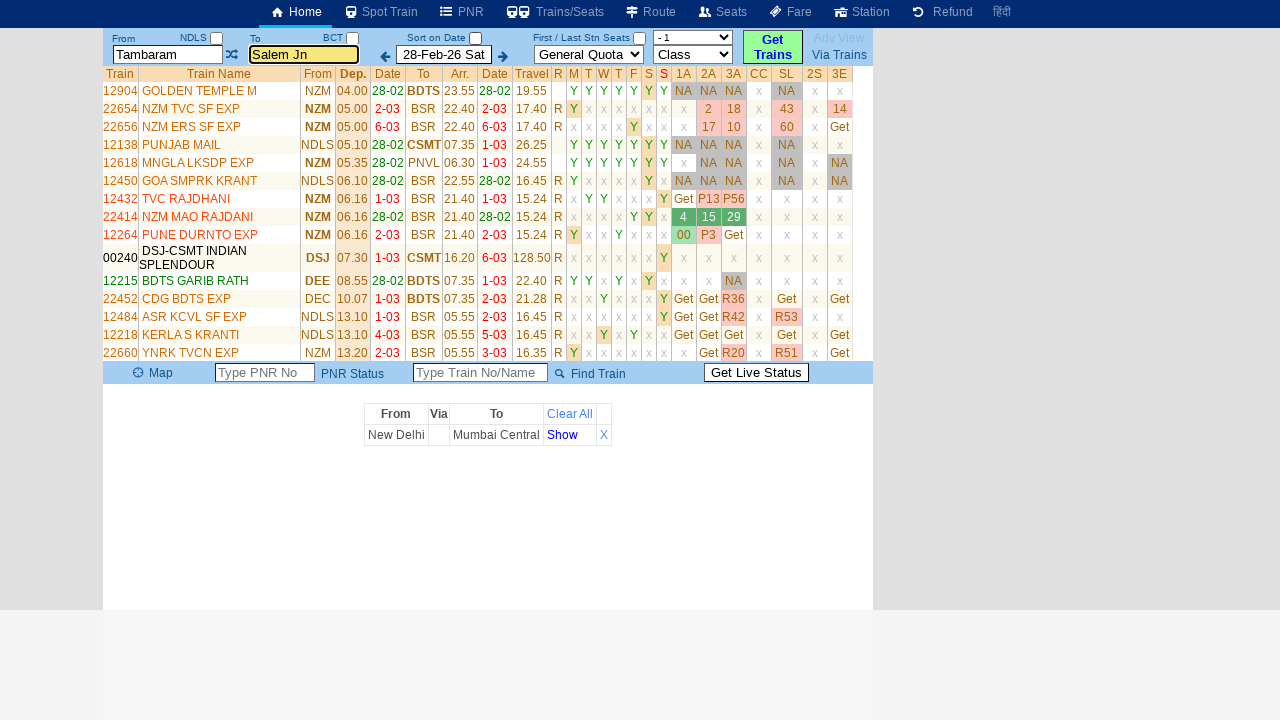

Pressed Tab to move focus from destination station field on input#txtStationTo
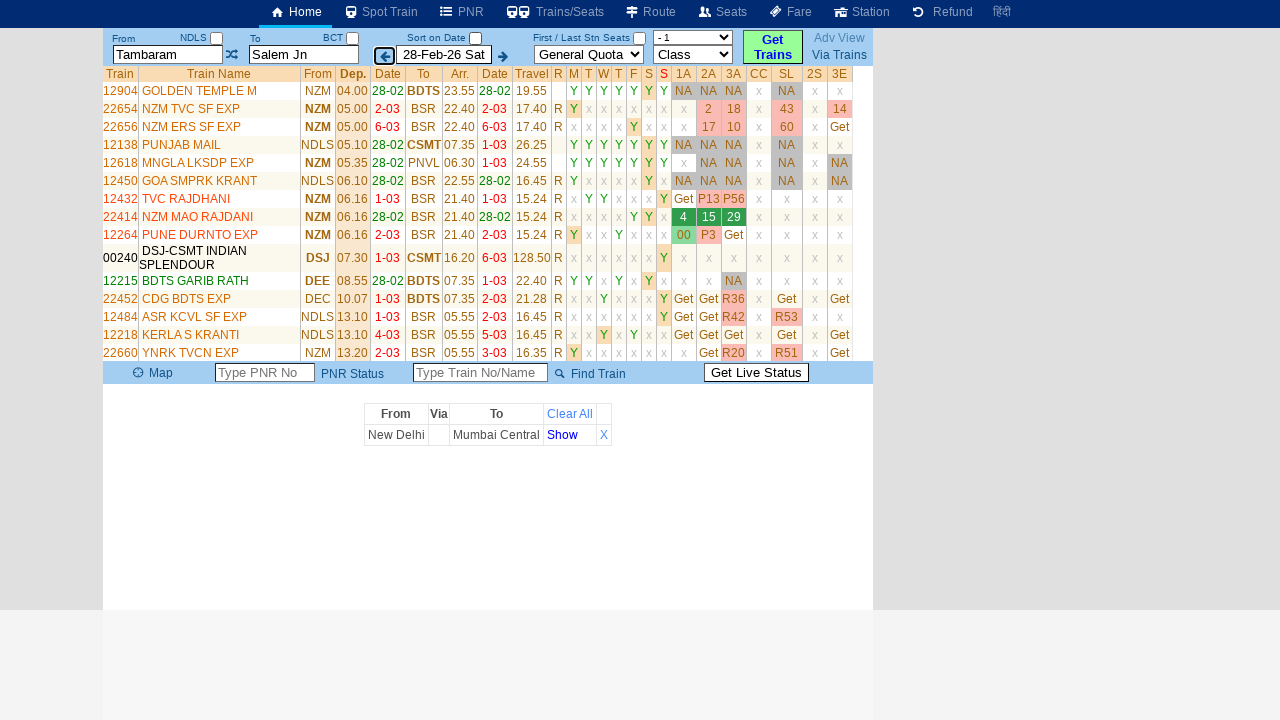

Clicked the search button to find trains from Tambaram to Salem Jn at (773, 47) on #buttonFromTo
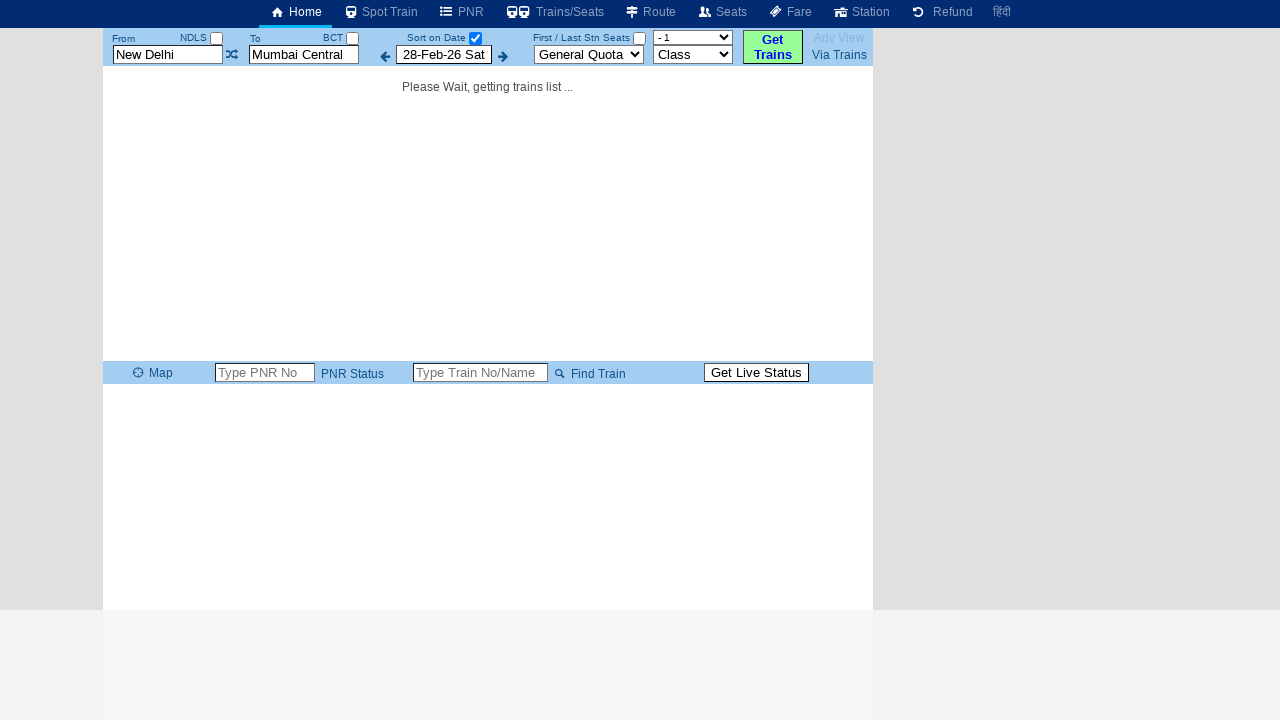

Train list results loaded successfully
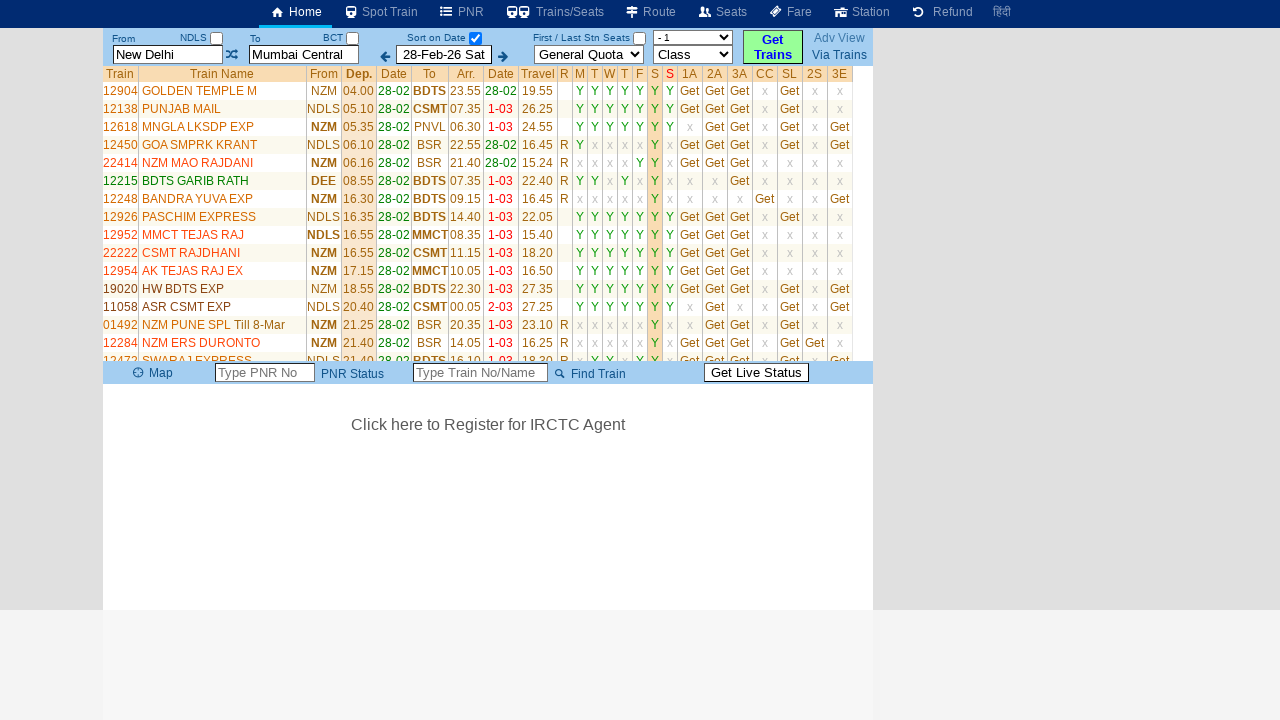

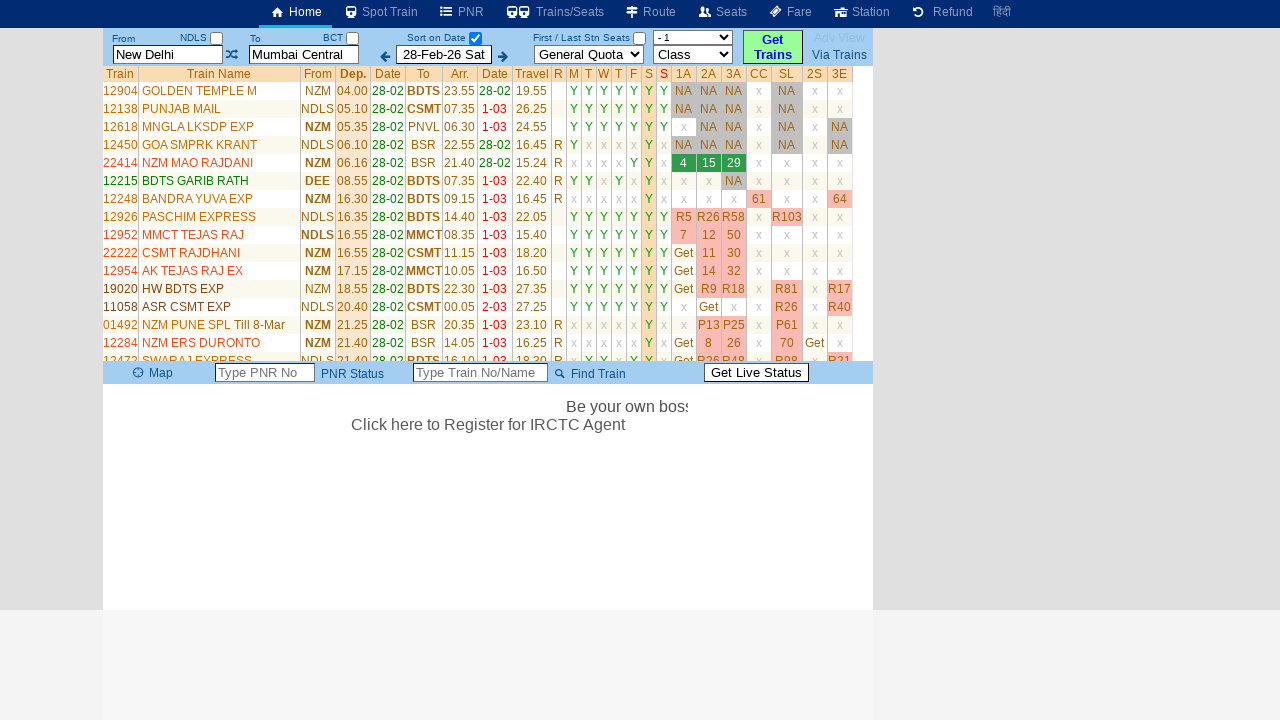